Tests different click types (double click, right click, single click) and verifies the corresponding messages appear

Starting URL: https://demoqa.com/buttons

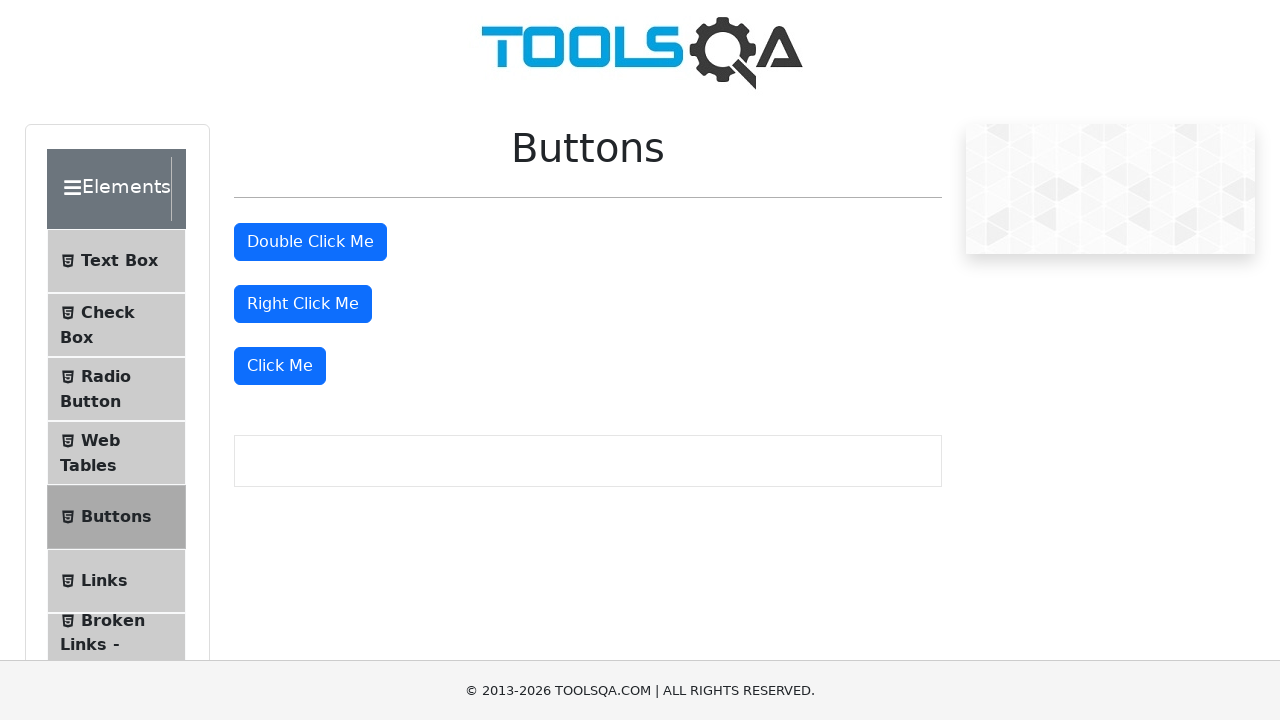

Double clicked on the Double Click button at (310, 242) on button#doubleClickBtn
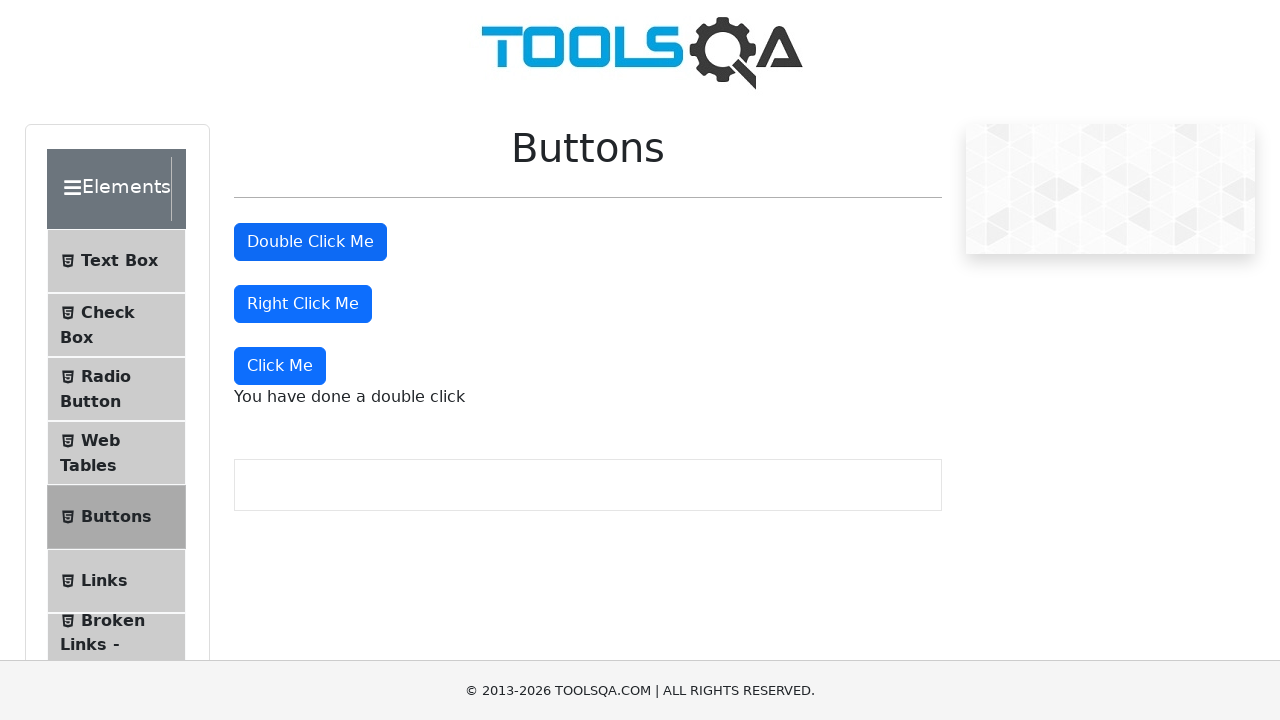

Right clicked on the Right Click button at (303, 304) on button#rightClickBtn
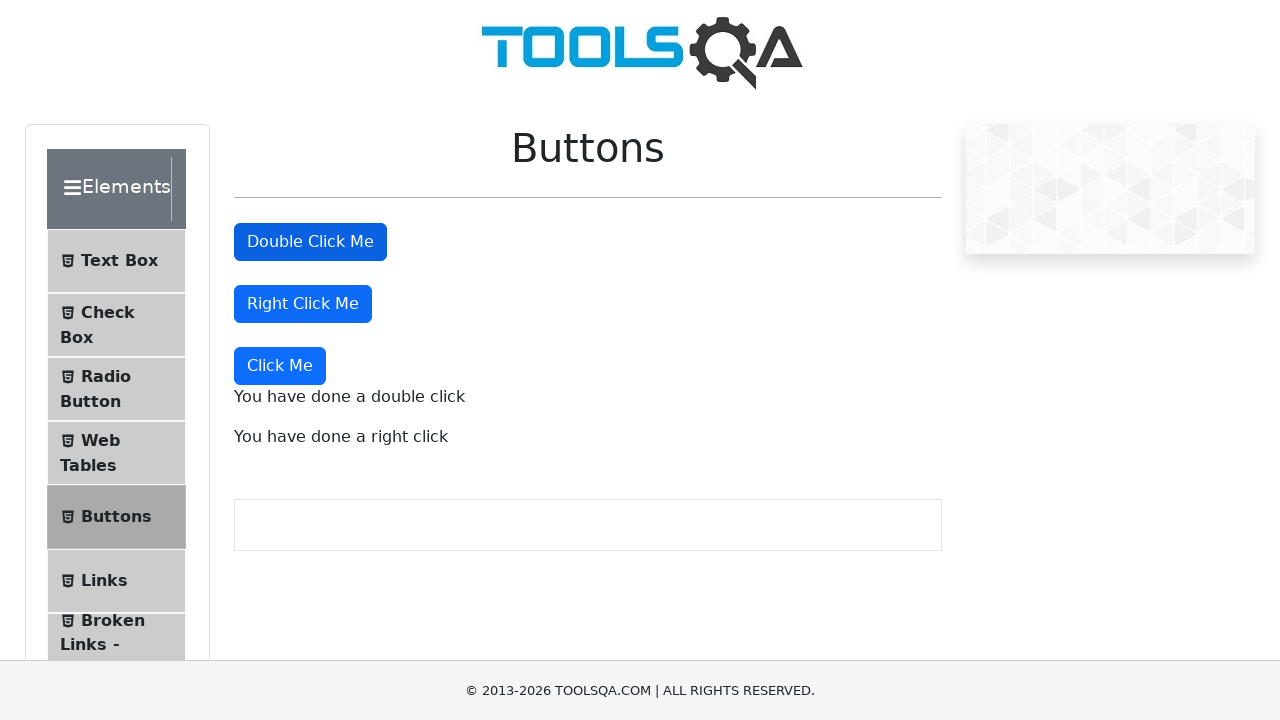

Single clicked on the Click Me button at (280, 366) on xpath=//button[text()='Click Me']
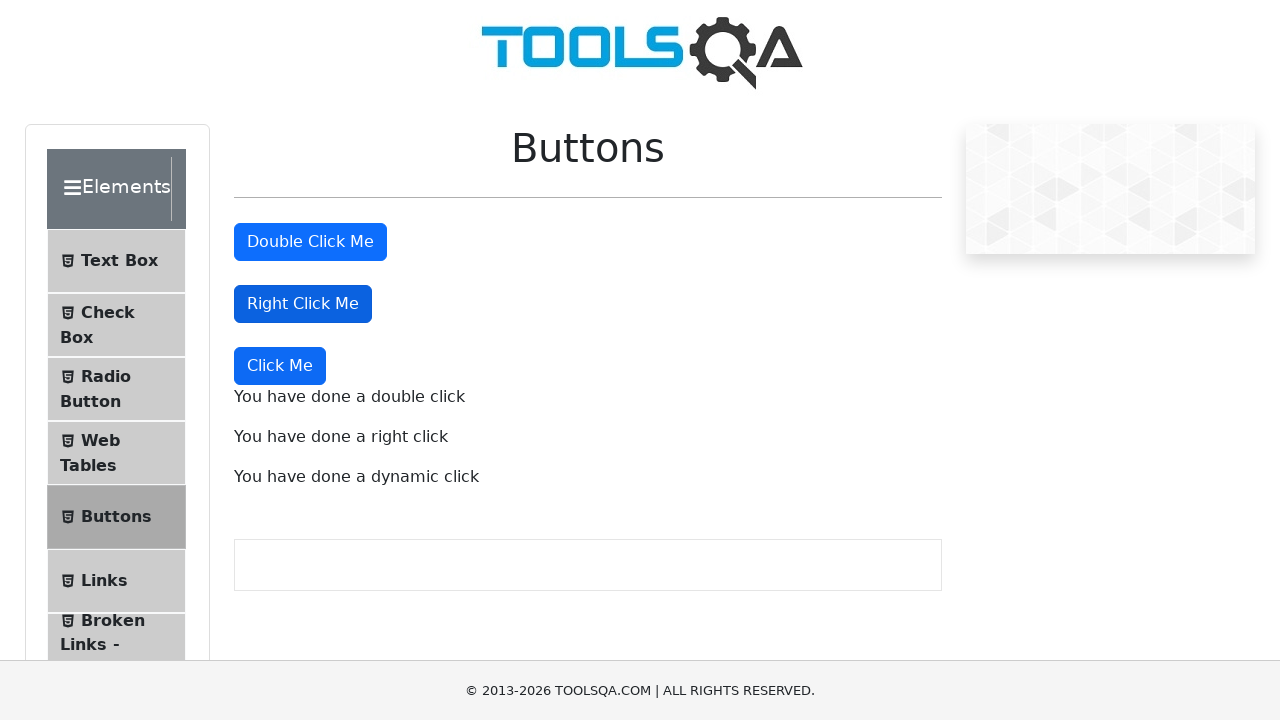

Double click message element loaded
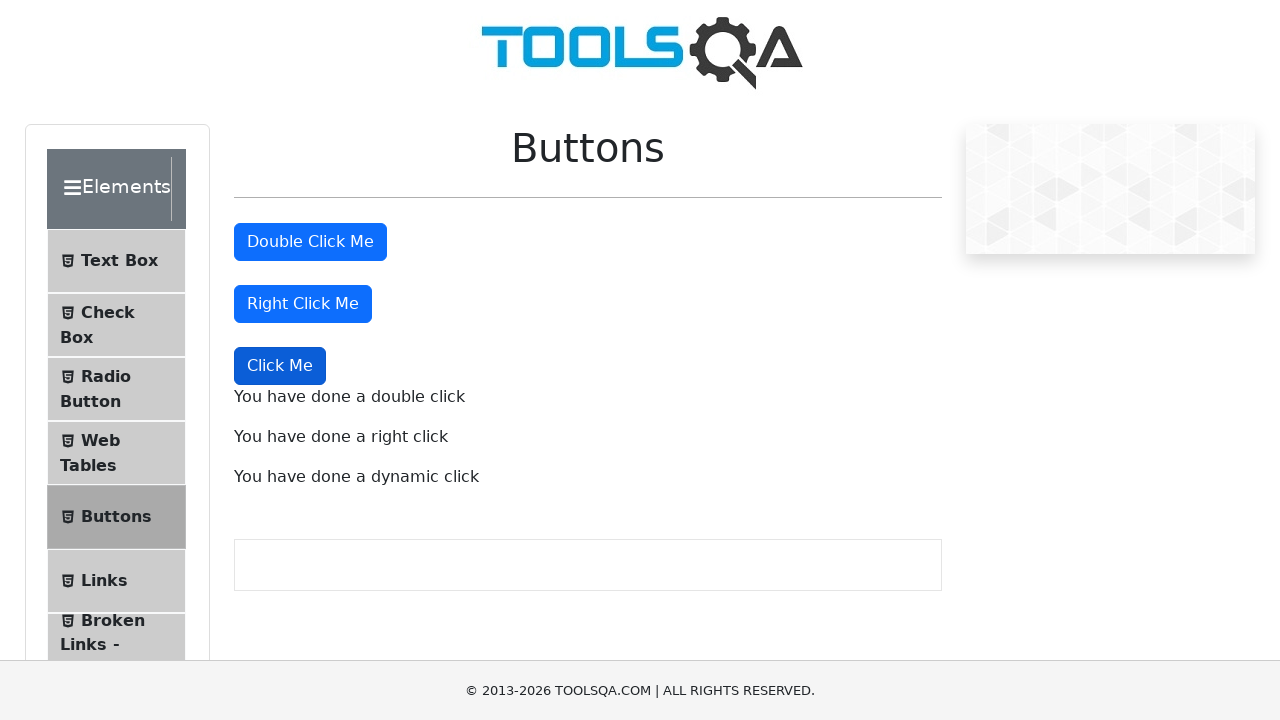

Verified double click message: 'You have done a double click'
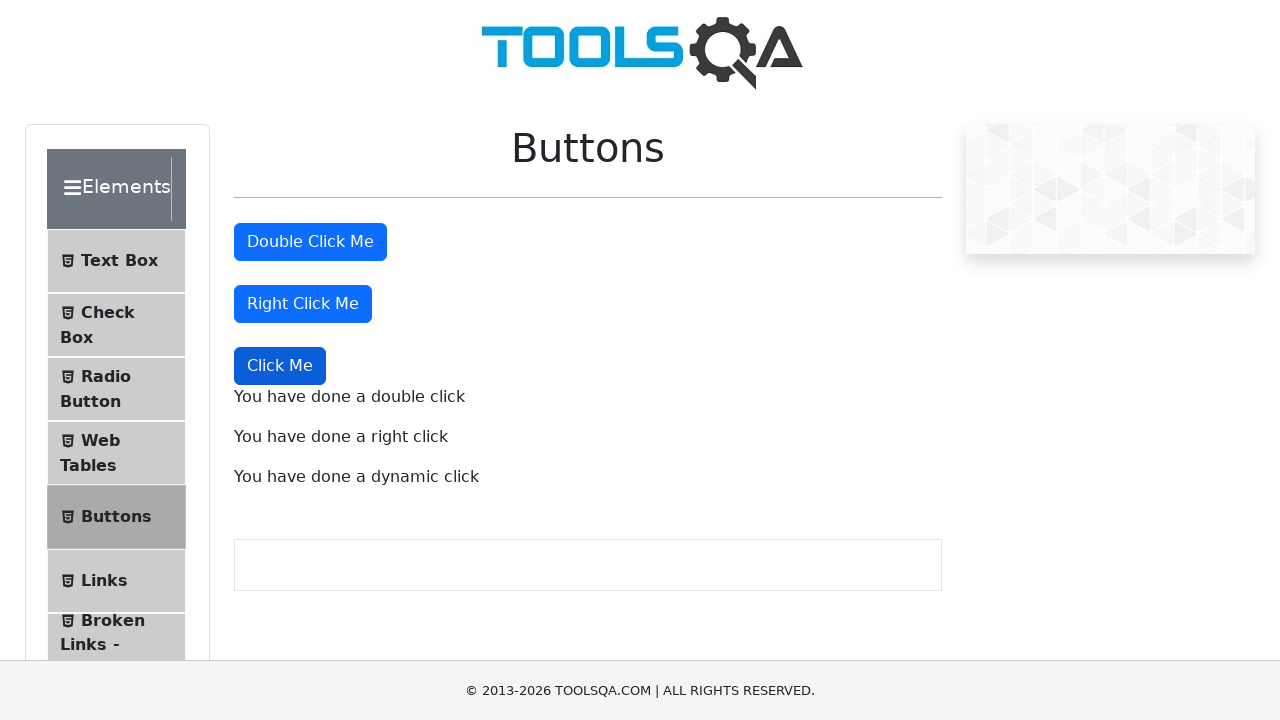

Verified right click message: 'You have done a right click'
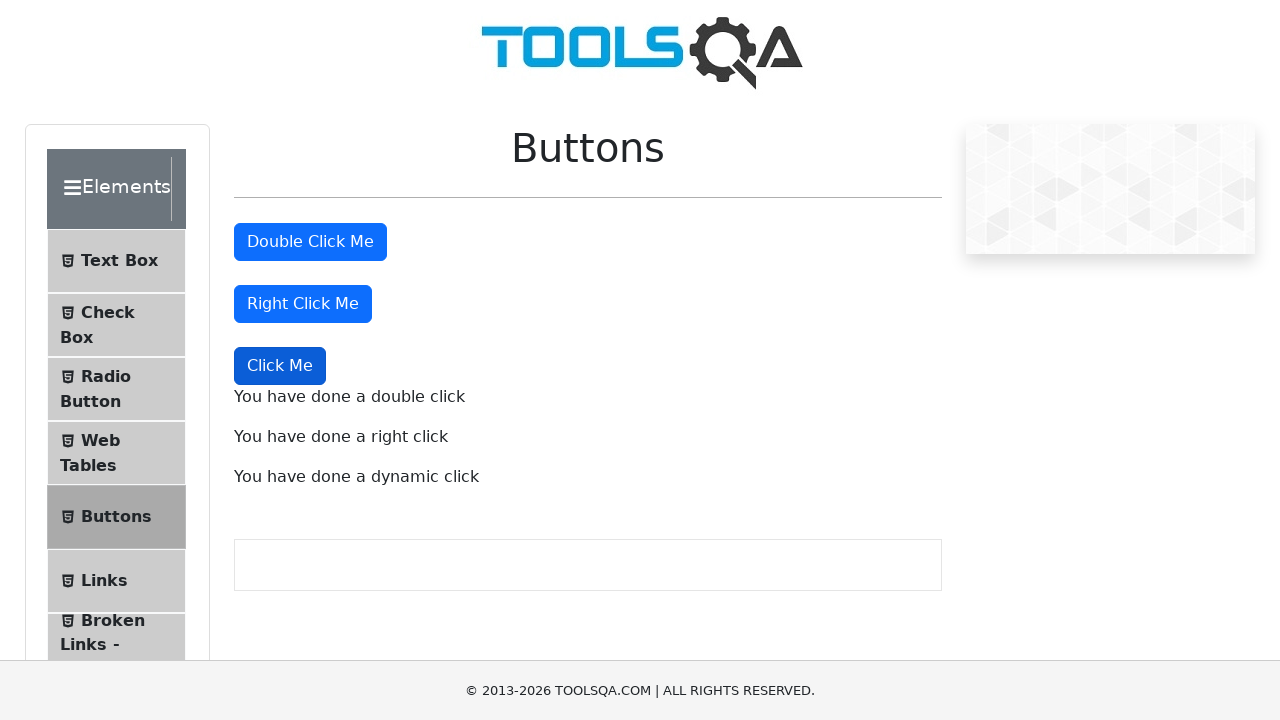

Verified dynamic click message: 'You have done a dynamic click'
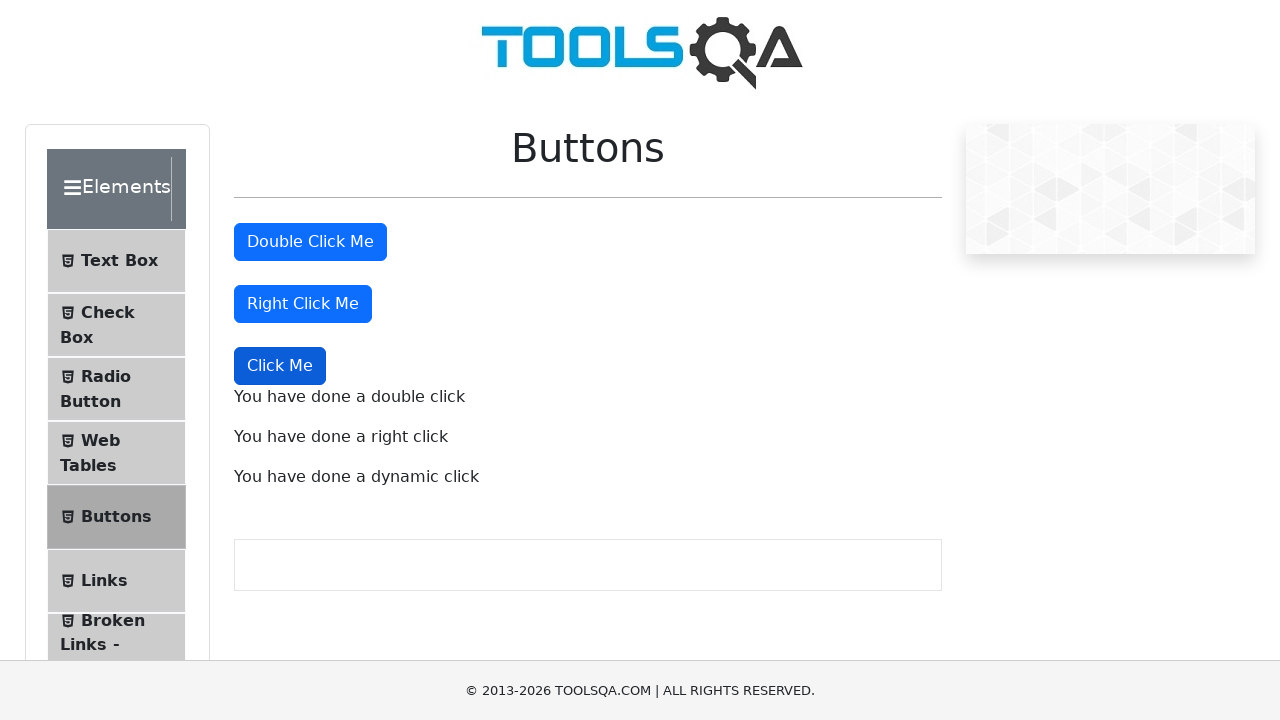

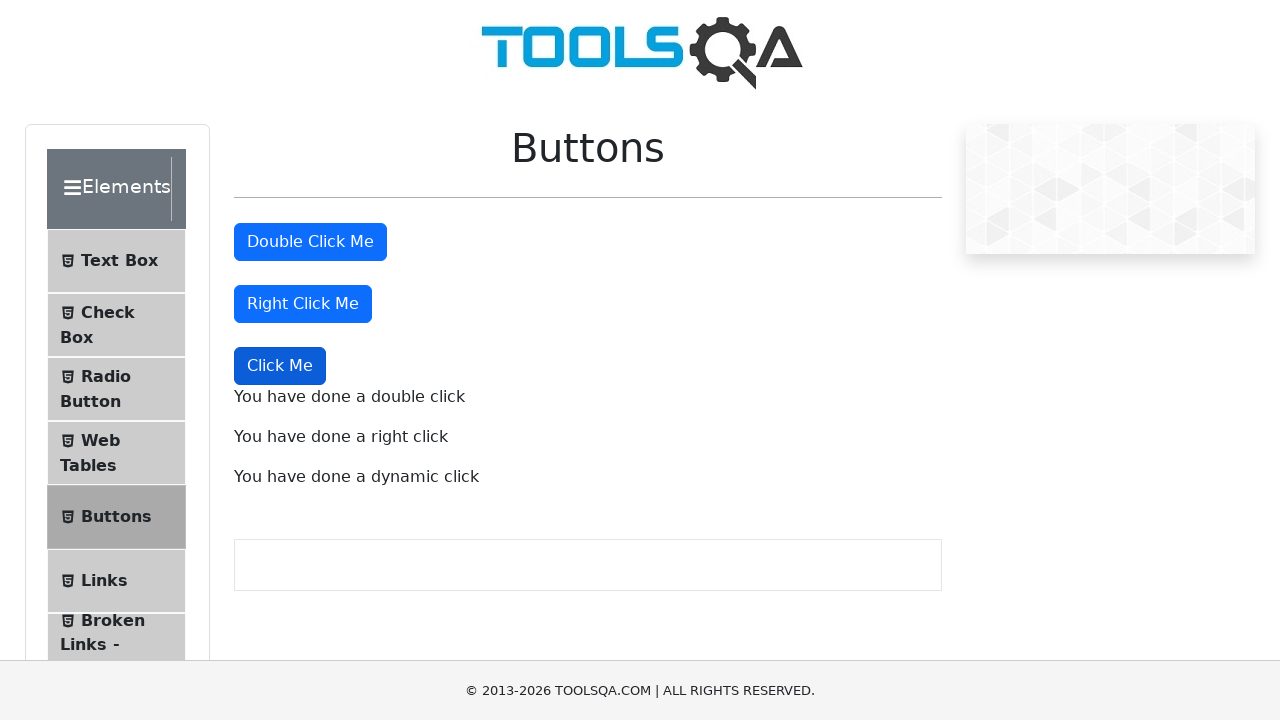